Tests invalid password error message by entering incorrect password and verifying error message appears

Starting URL: http://the-internet.herokuapp.com/login

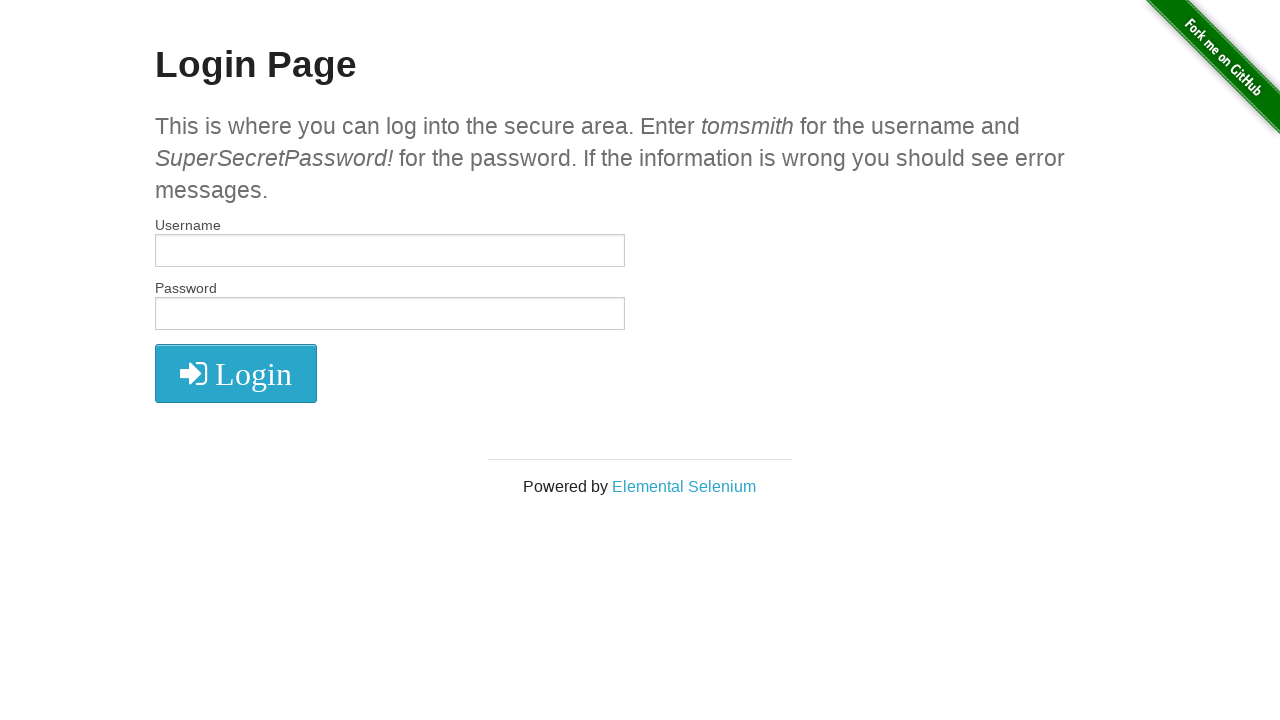

Entered username 'tomsmith' in the username field on input#username
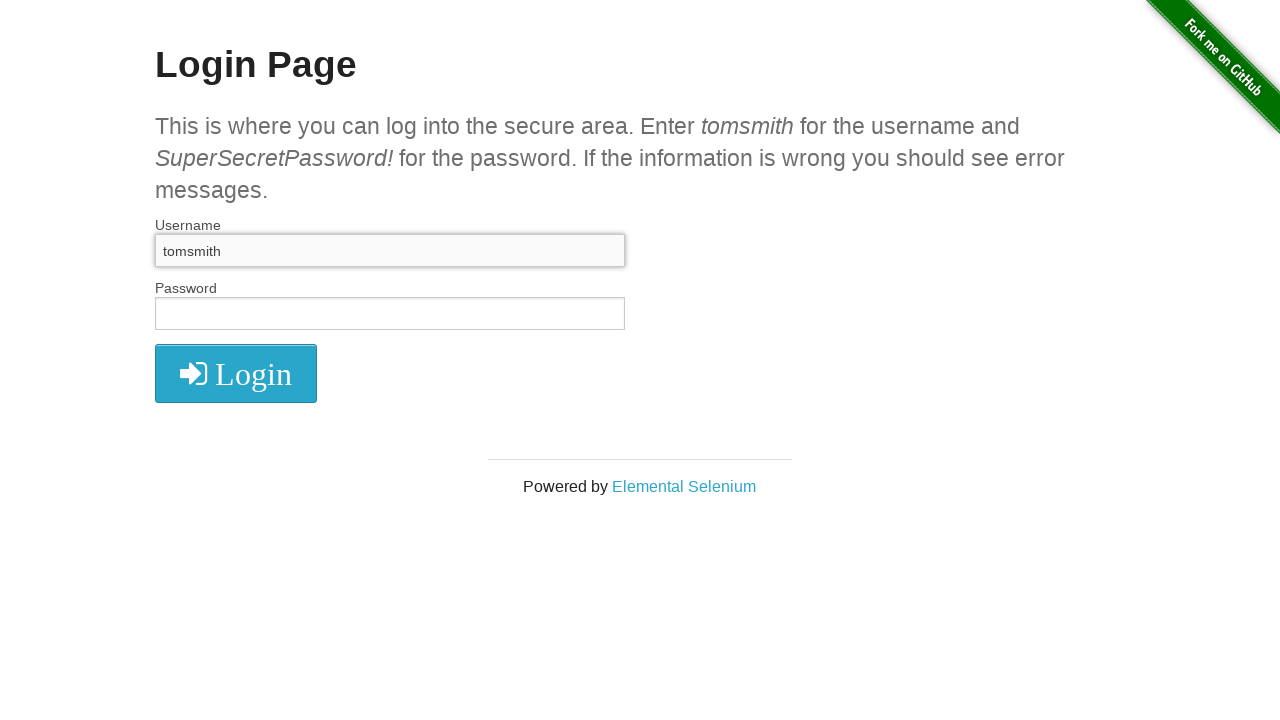

Entered invalid password 'SuperSecretPassword' in the password field on input#password
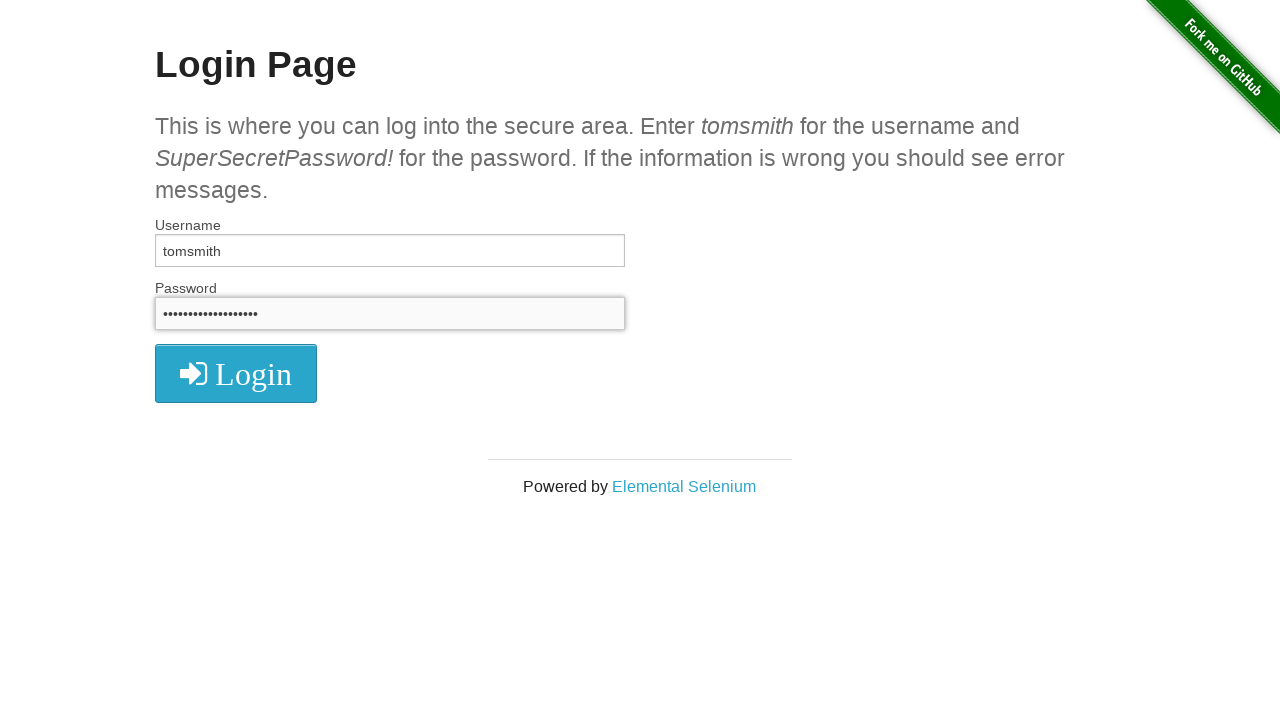

Clicked the login button at (236, 374) on i.fa.fa-2x.fa-sign-in
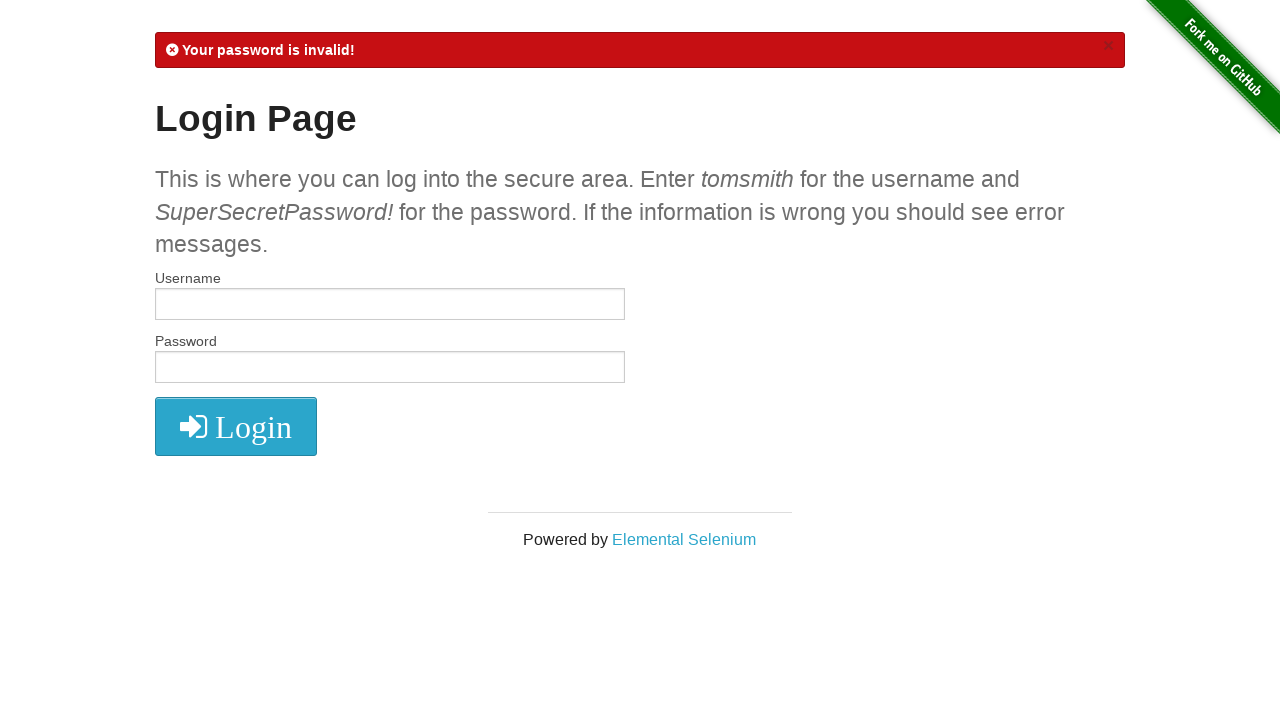

Error message appeared on the page
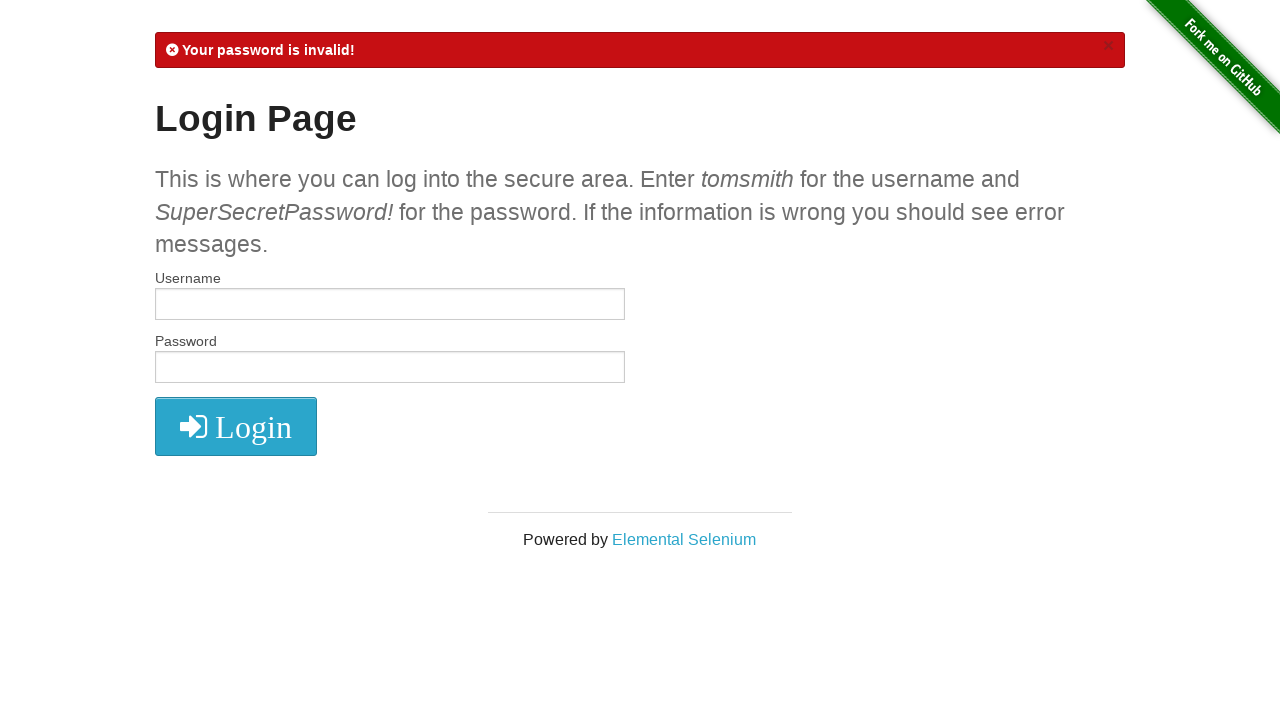

Retrieved error message text content
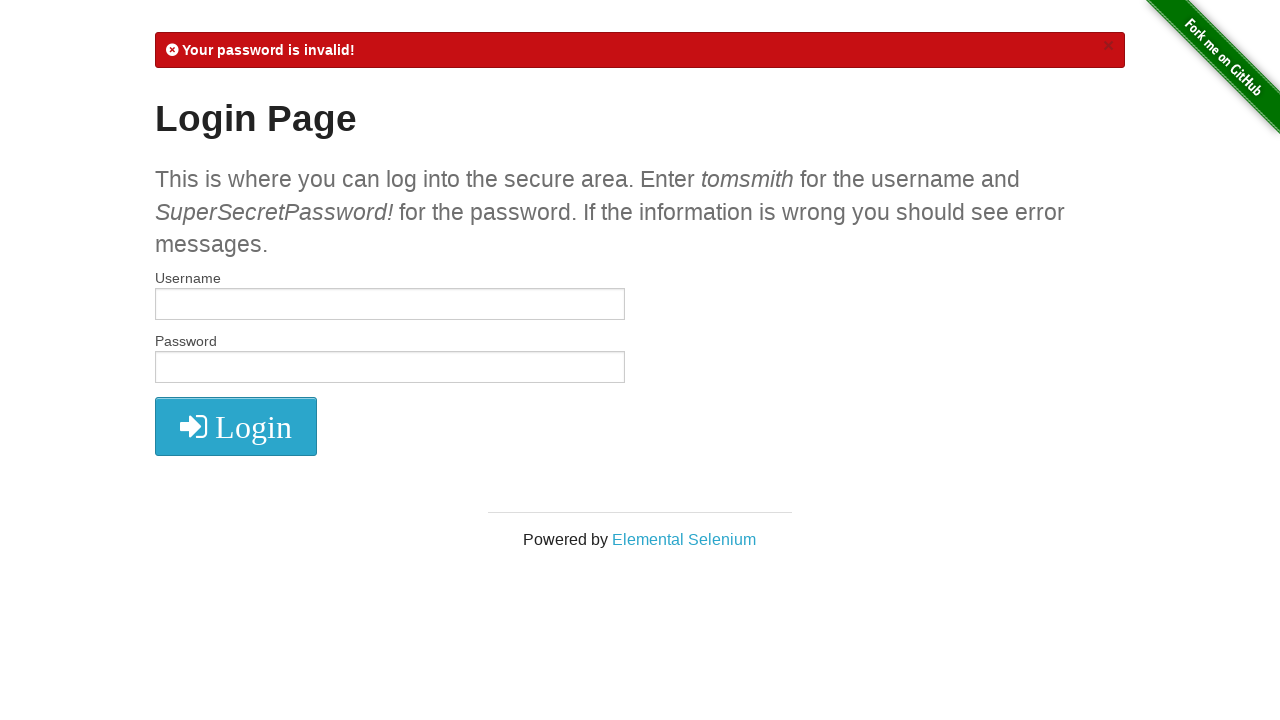

Verified that error message contains 'Your password is invalid!'
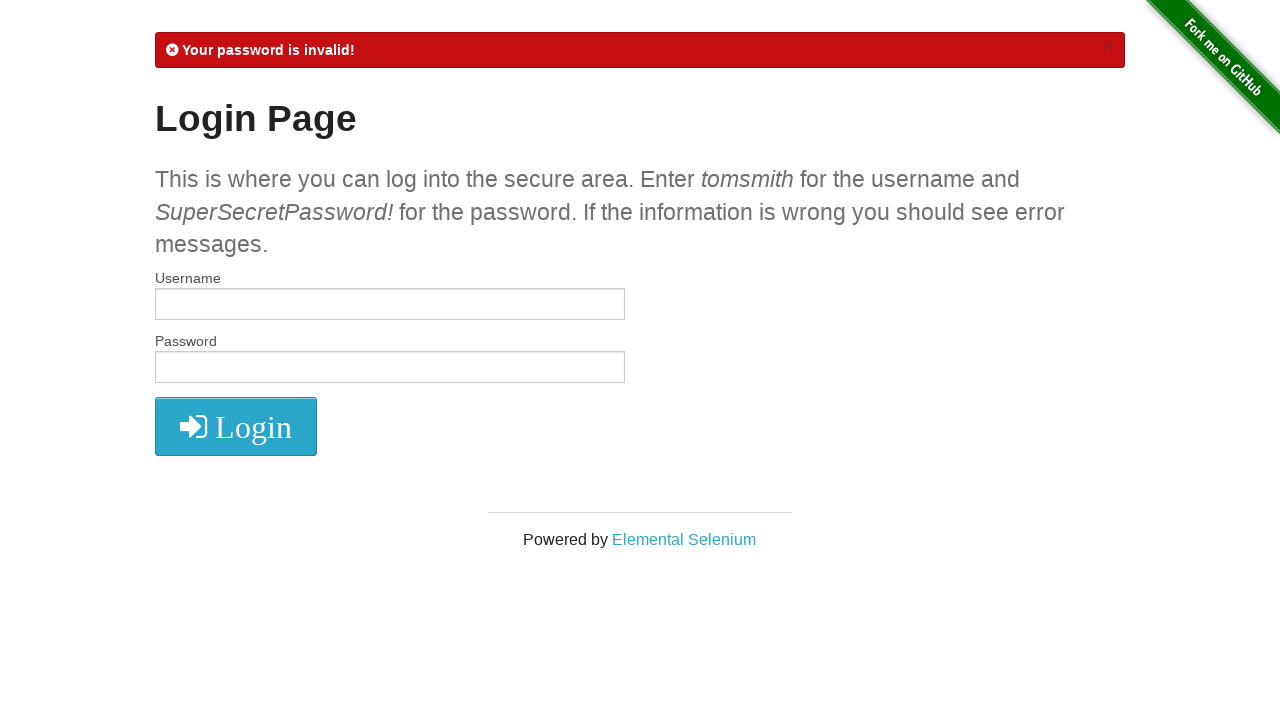

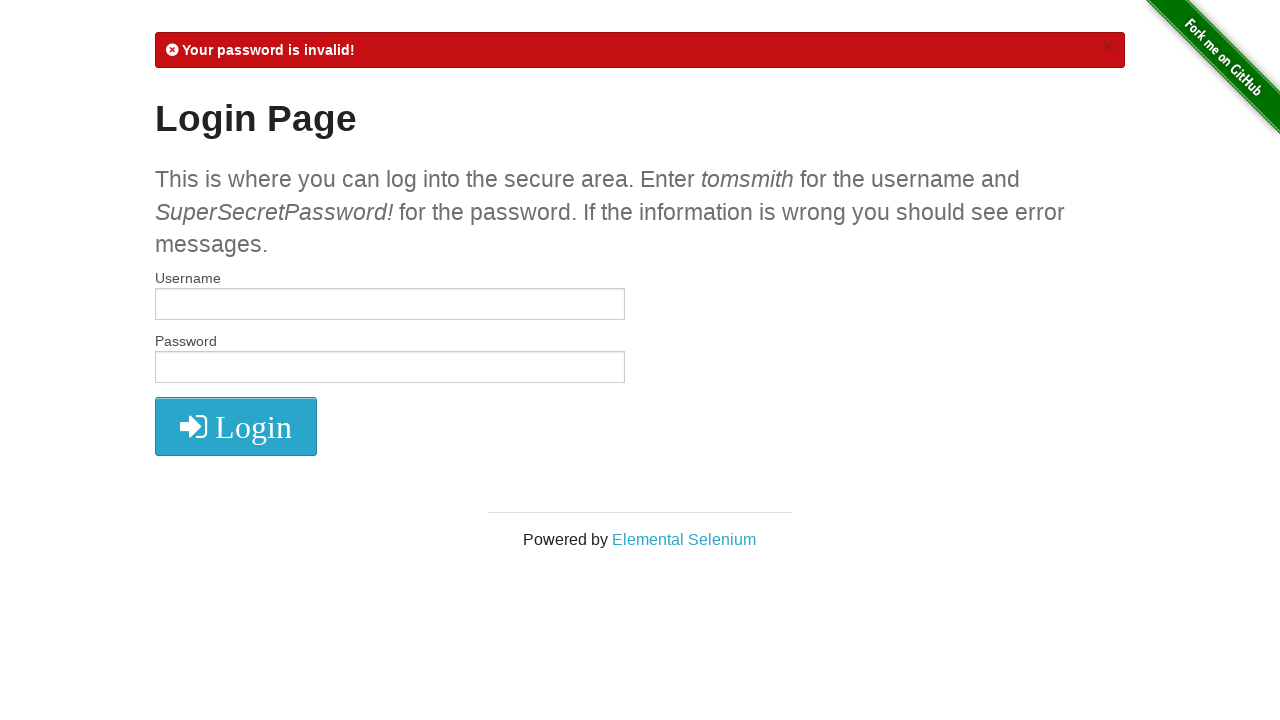